Tests an alternate registration form by filling first name, last name, and email fields, then submitting and verifying the success message

Starting URL: http://suninjuly.github.io/registration2.html

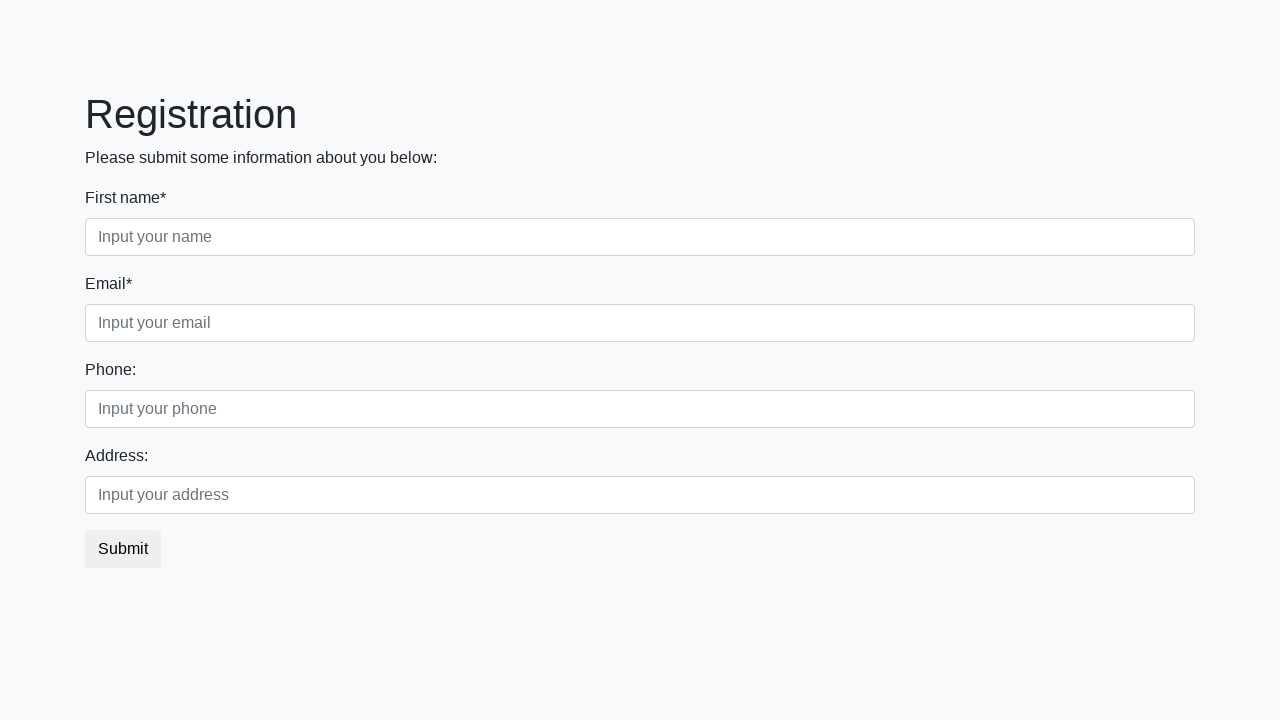

Filled first name field with 'Phil' on //input[@class="form-control first"]
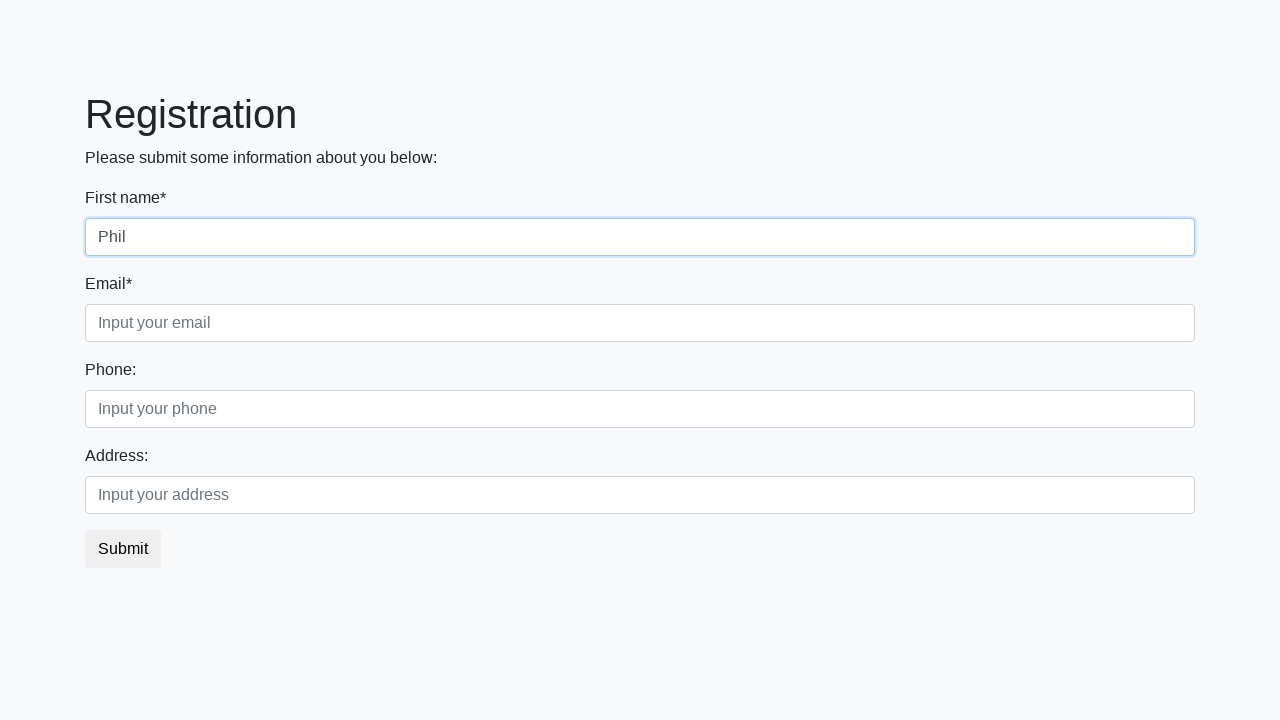

Filled last name field with 'Romanov' on .form-control.second
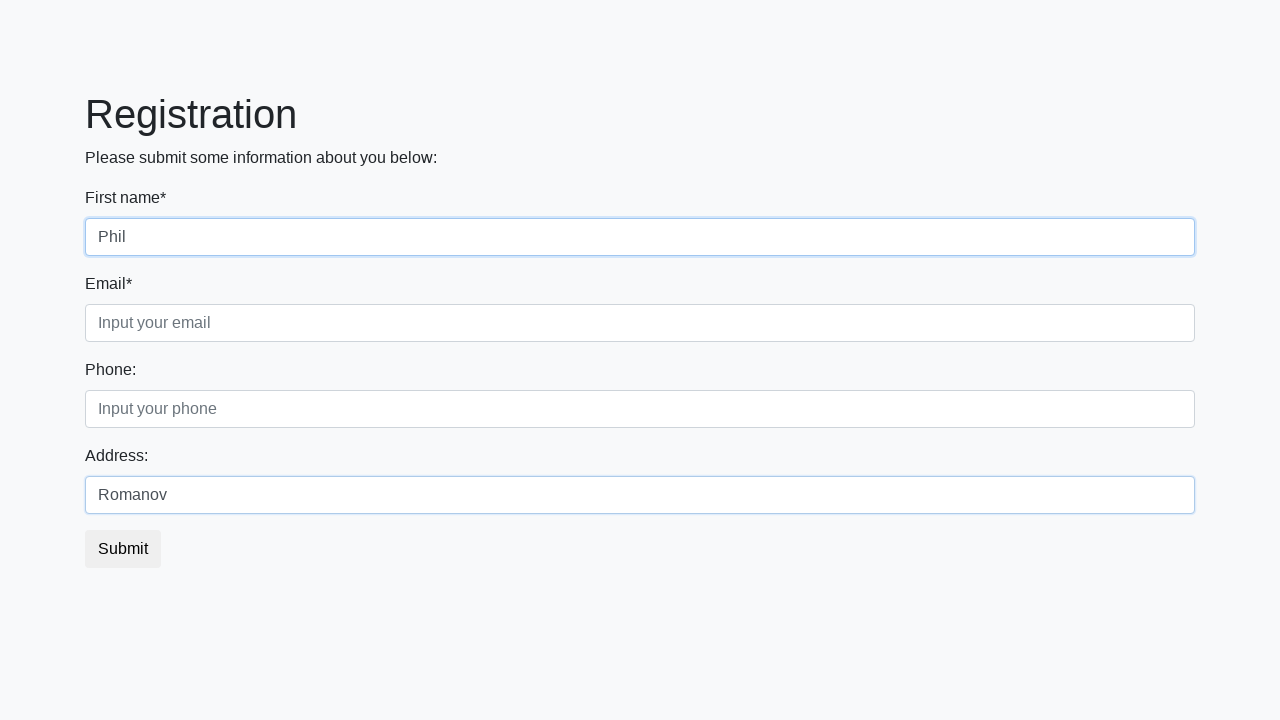

Filled email field with 'ma@il.ru' on //input[@class="form-control third"]
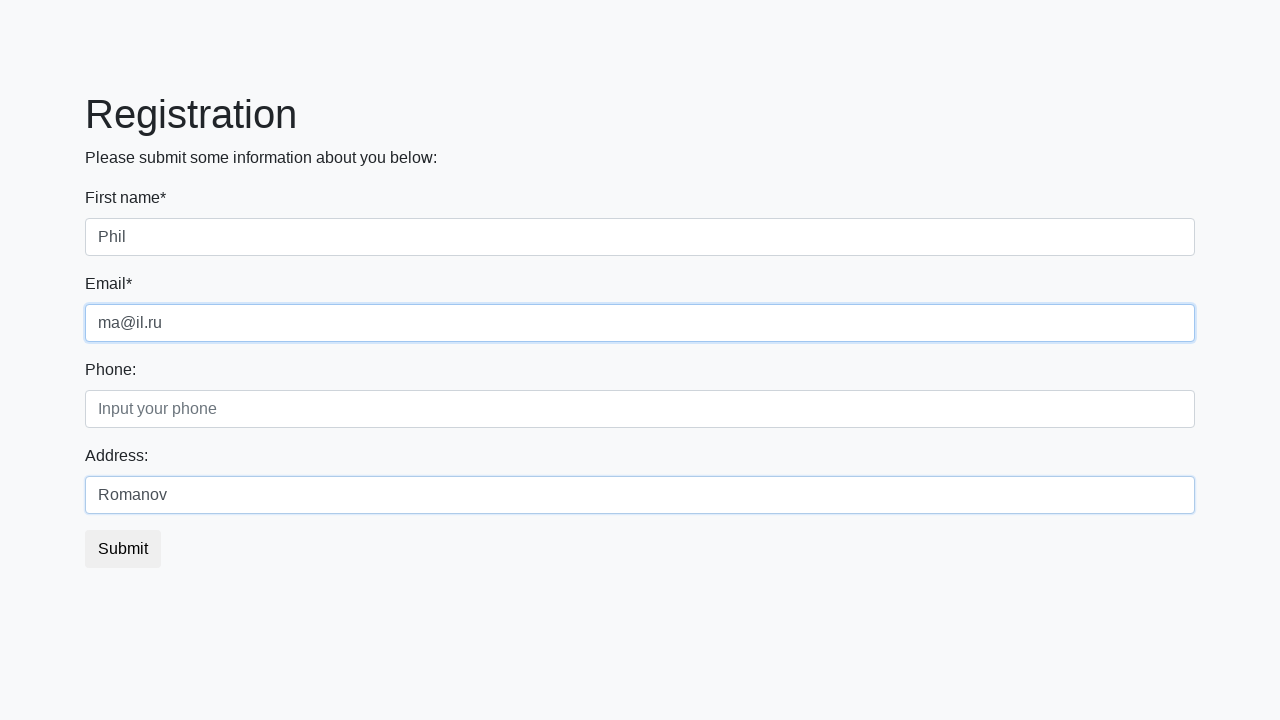

Clicked submit button to register at (123, 549) on button.btn
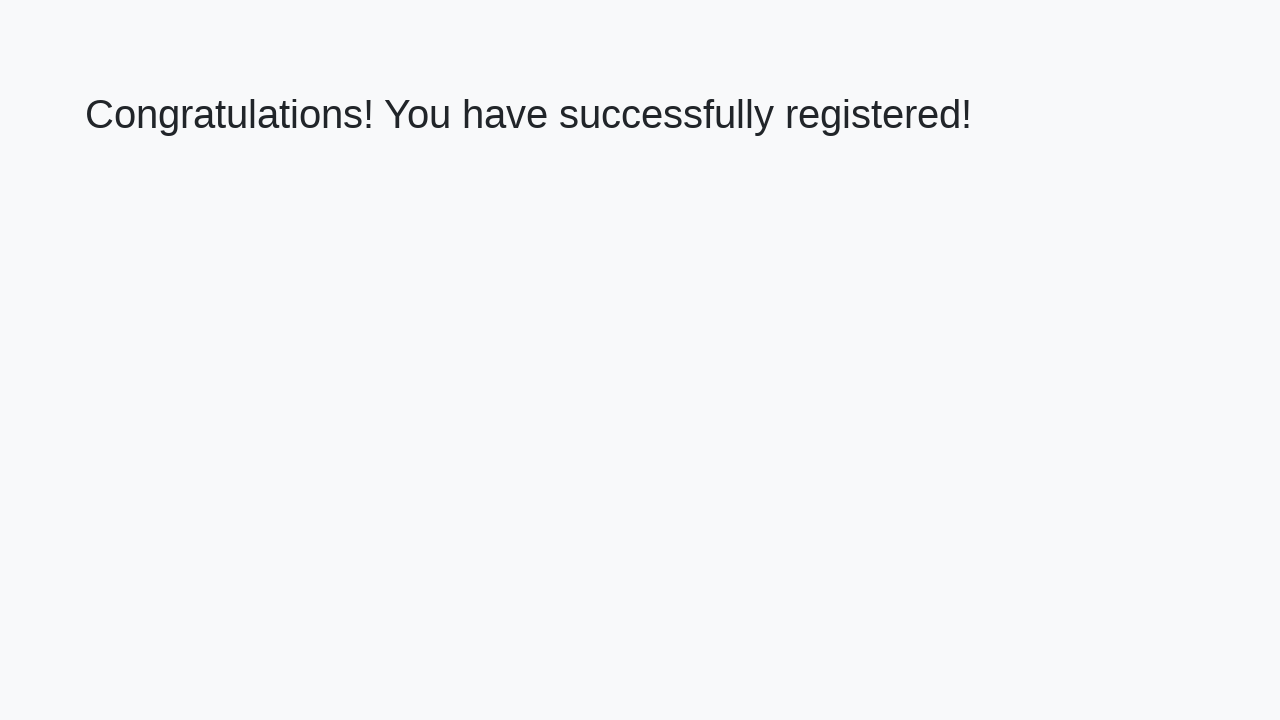

Success message heading loaded
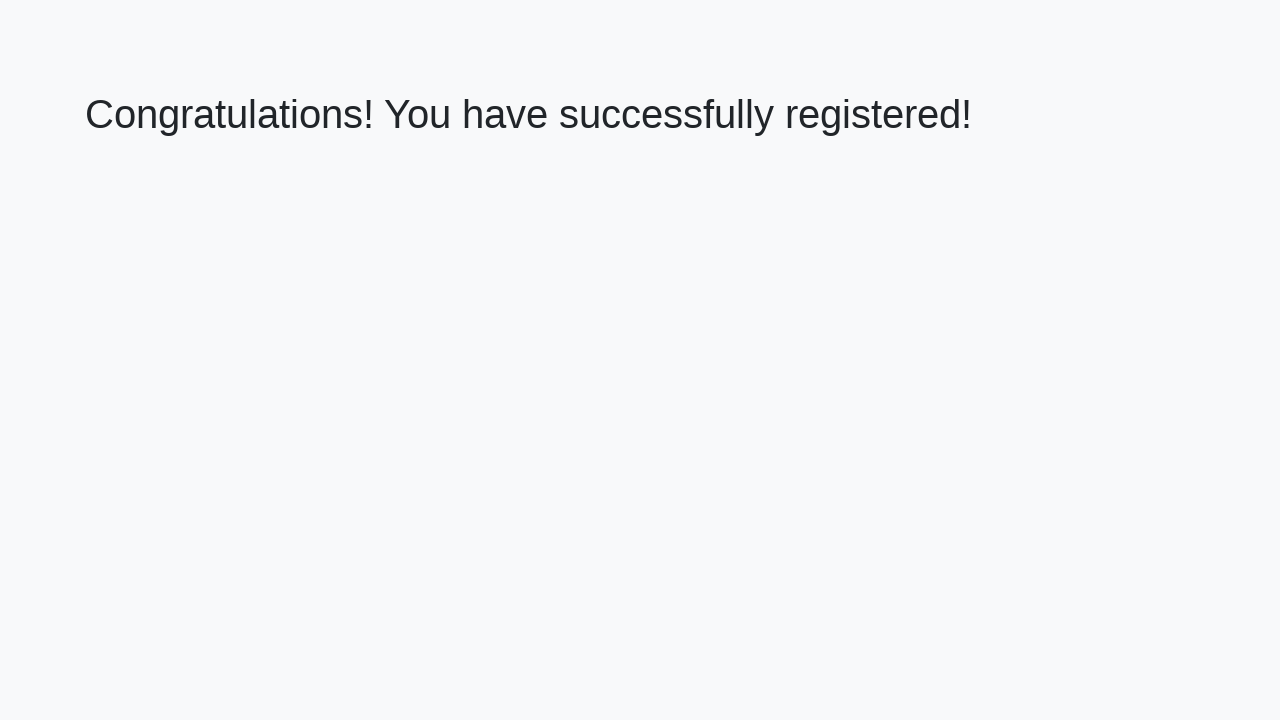

Verified success message: 'Congratulations! You have successfully registered!'
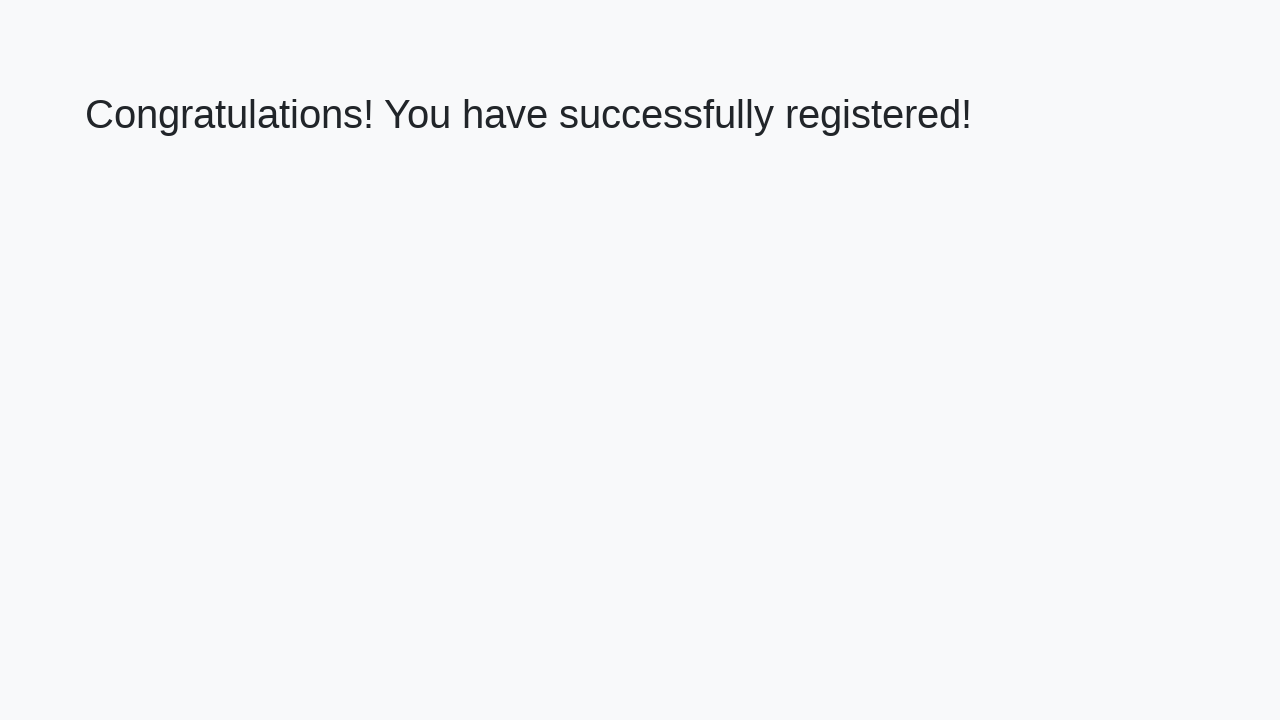

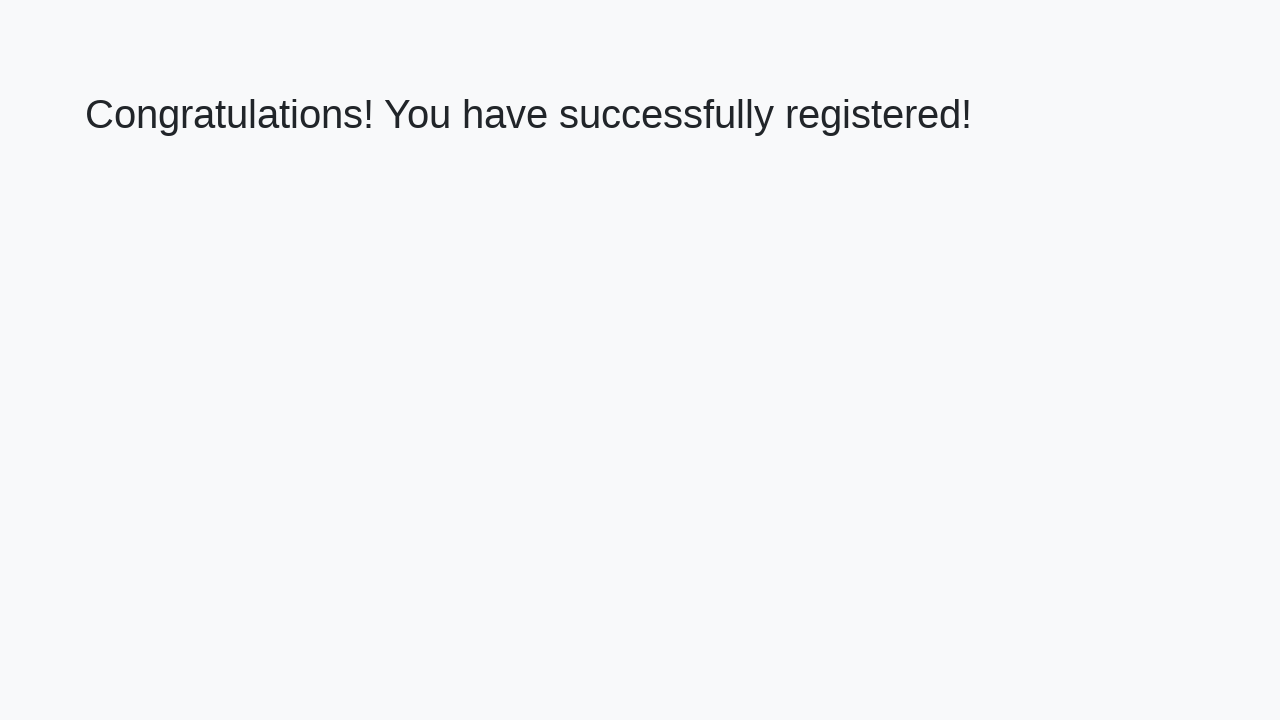